Tests modal interaction by opening a modal and closing it using JavaScript execution

Starting URL: https://formy-project.herokuapp.com/modal

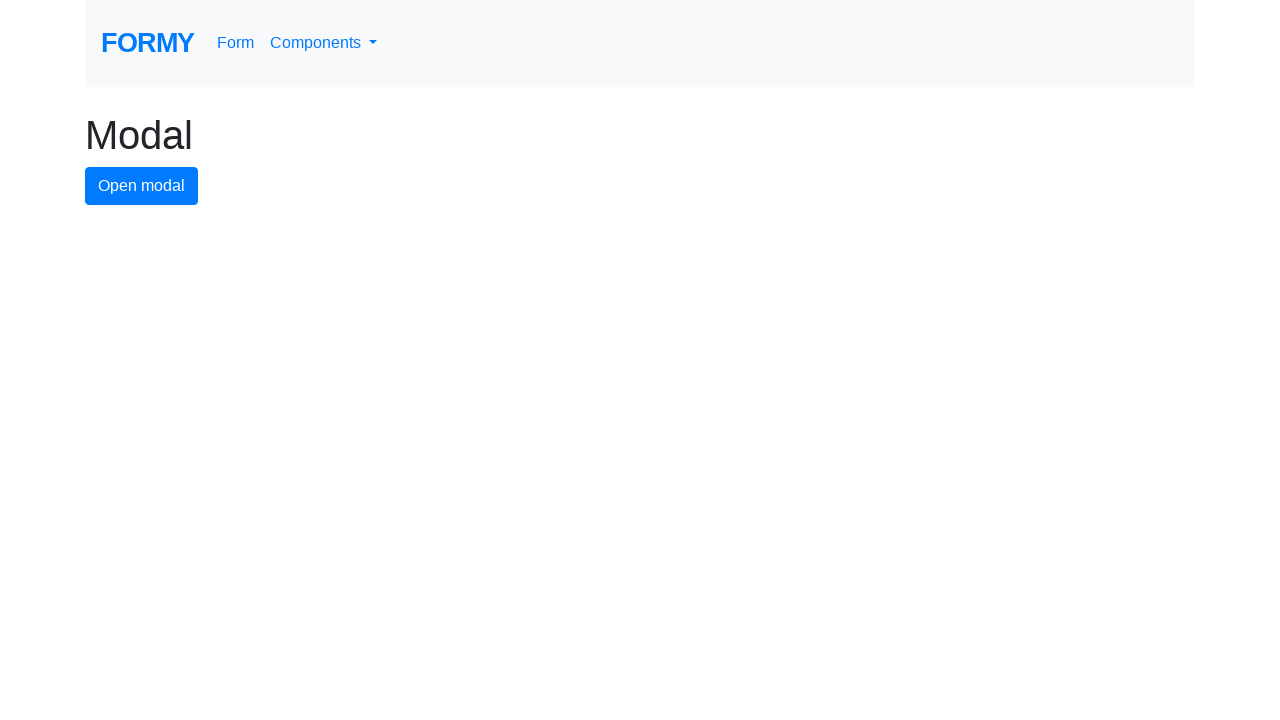

Clicked modal button to open the modal at (142, 186) on #modal-button
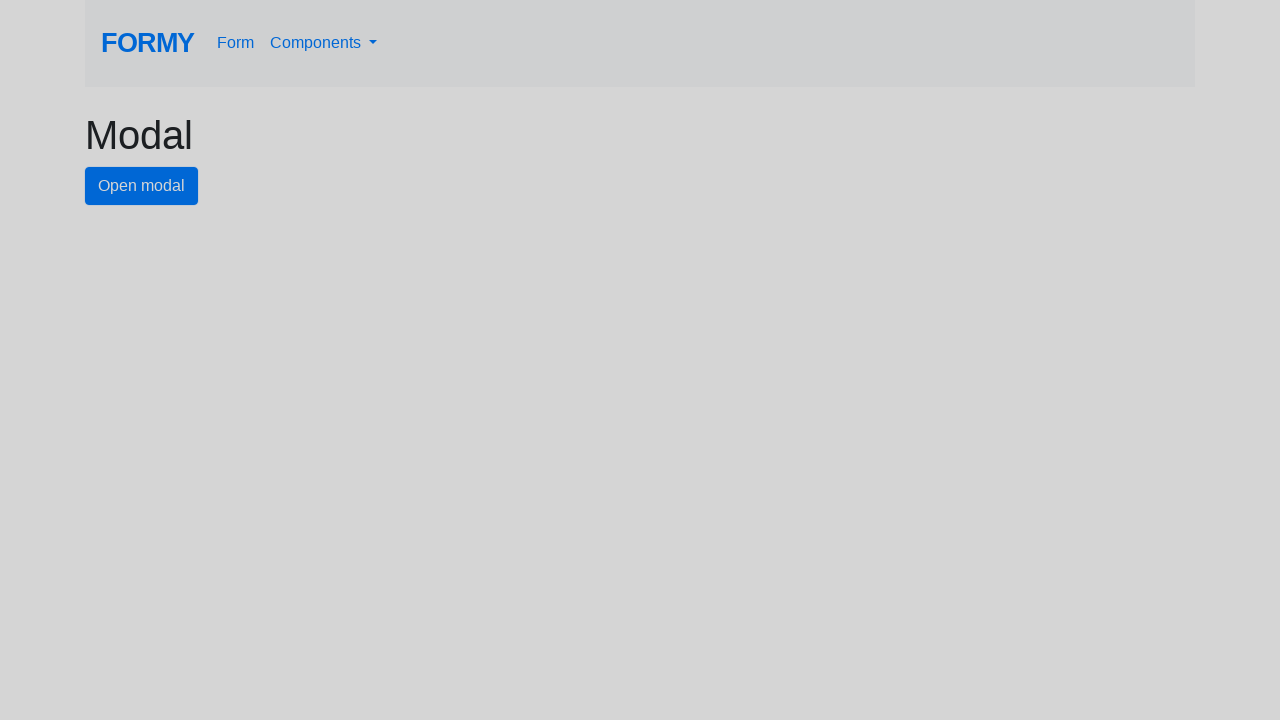

Located close button in modal footer
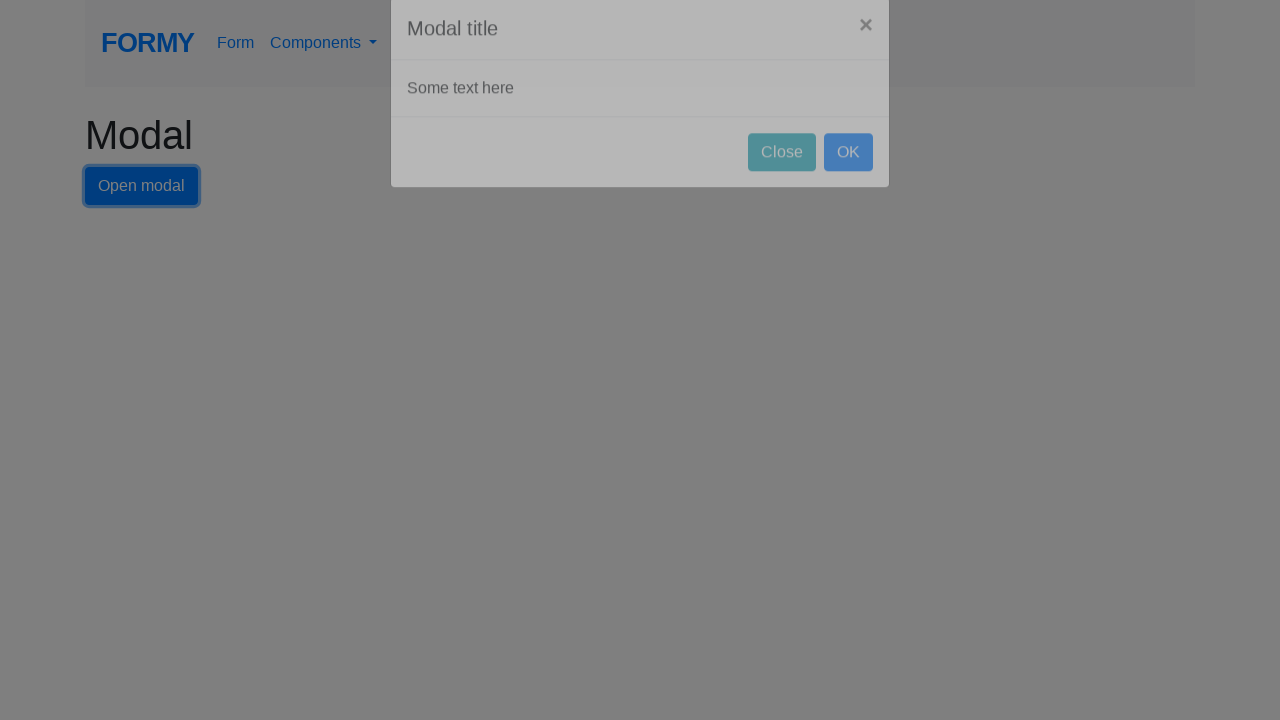

Executed JavaScript to click the close button and close the modal
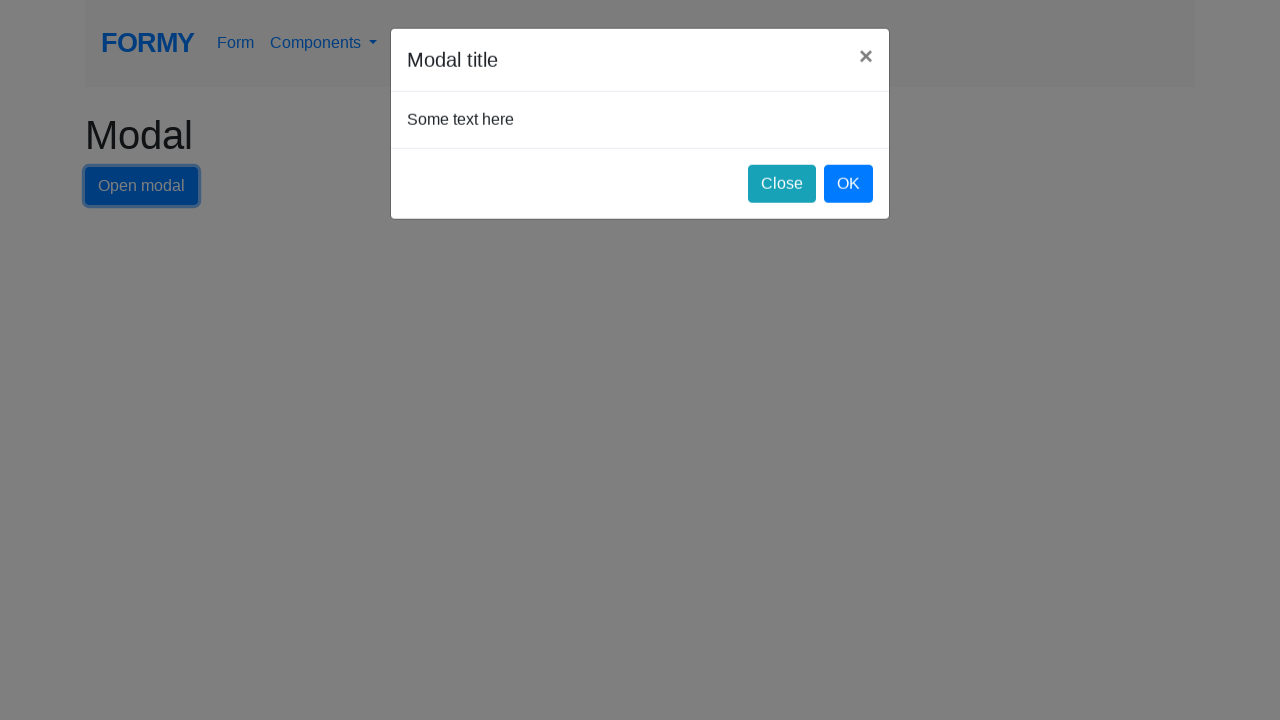

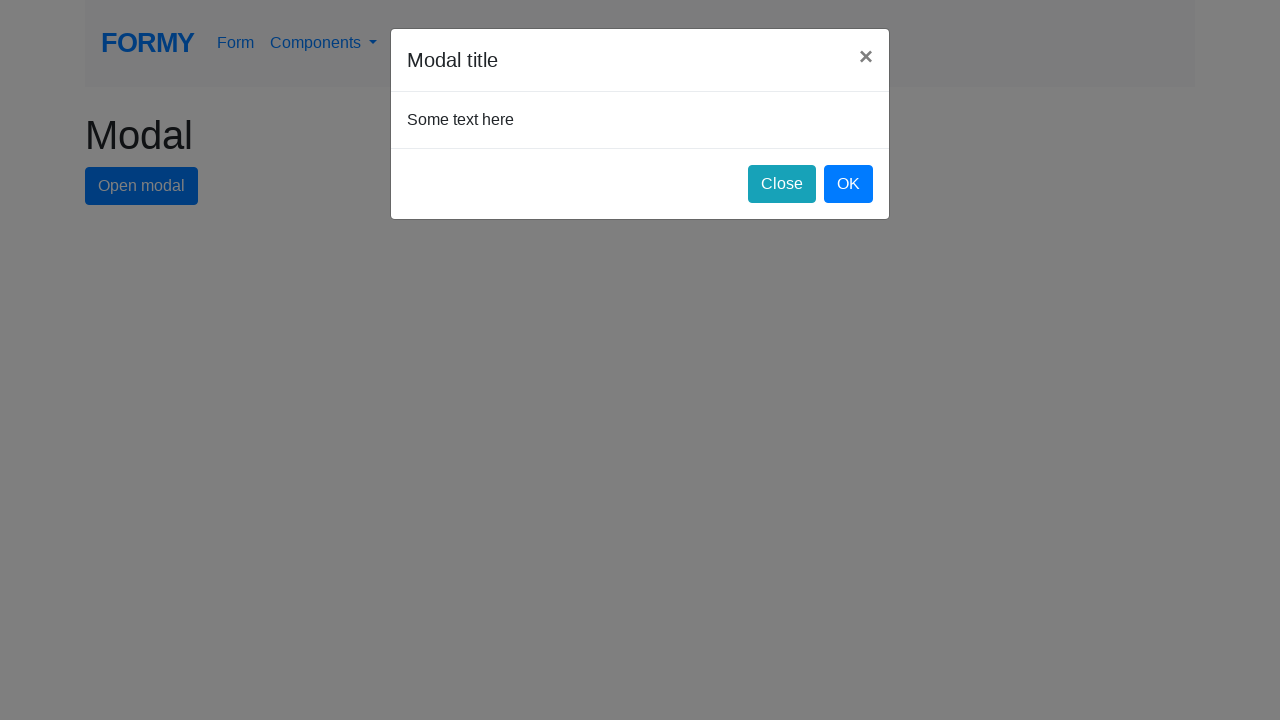